Tests that new todo items are appended to the bottom of the list by creating 3 items and verifying the count.

Starting URL: https://demo.playwright.dev/todomvc

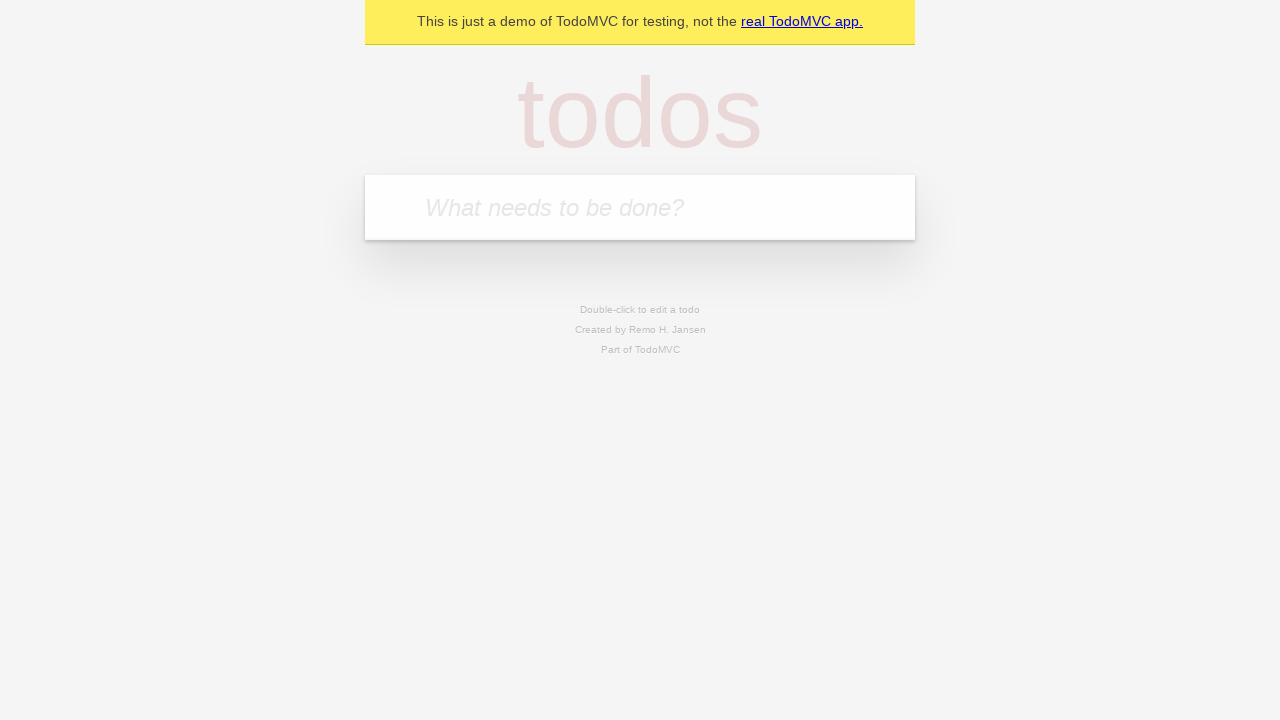

Filled todo input with 'buy some cheese' on internal:attr=[placeholder="What needs to be done?"i]
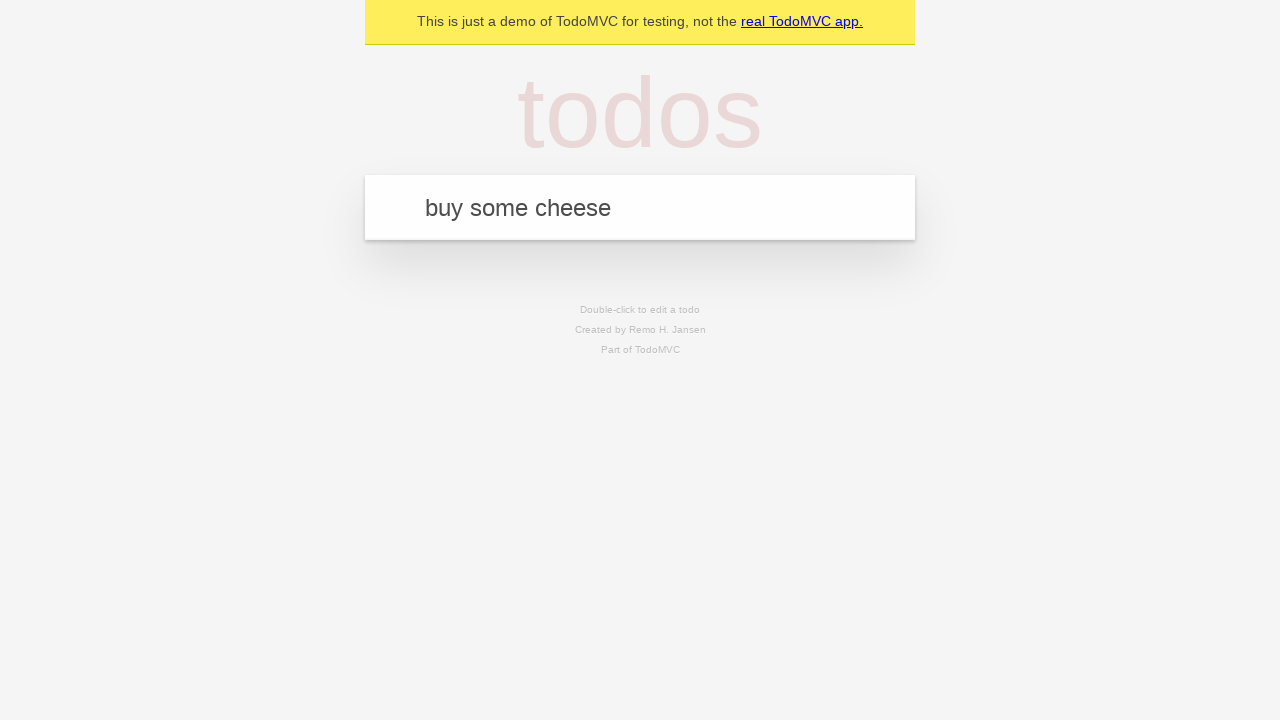

Pressed Enter to create first todo item on internal:attr=[placeholder="What needs to be done?"i]
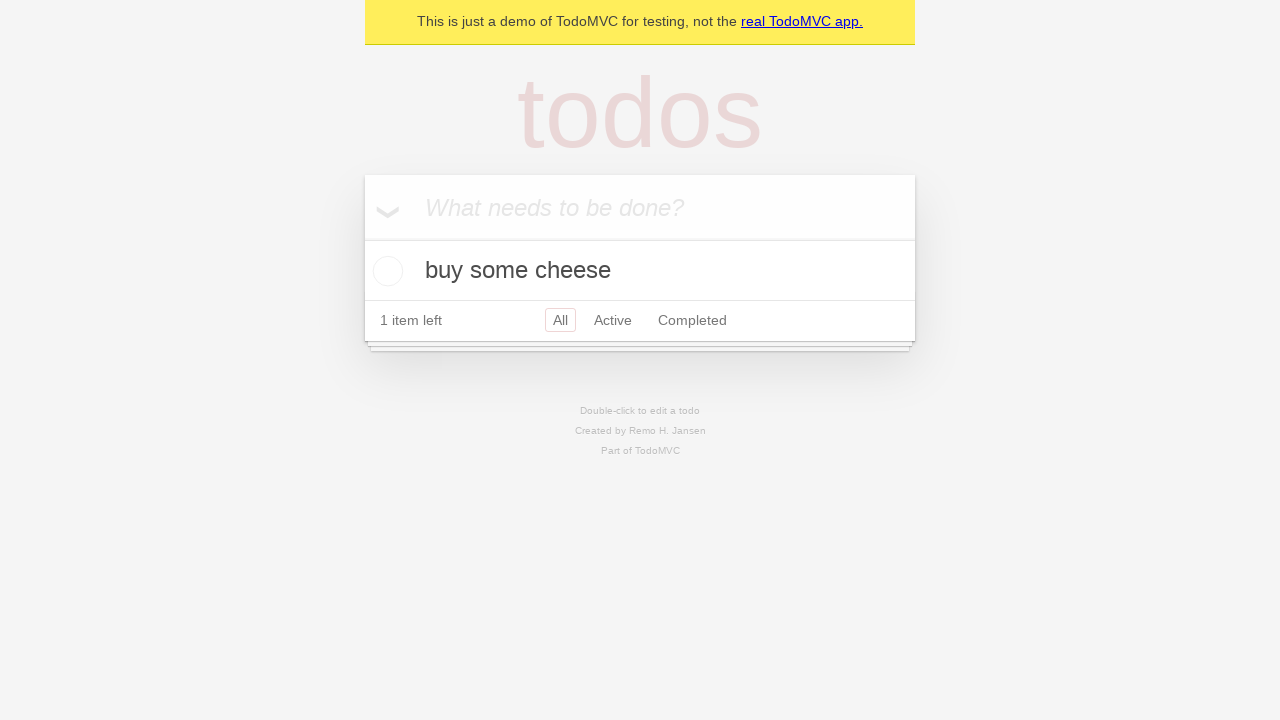

Filled todo input with 'feed the cat' on internal:attr=[placeholder="What needs to be done?"i]
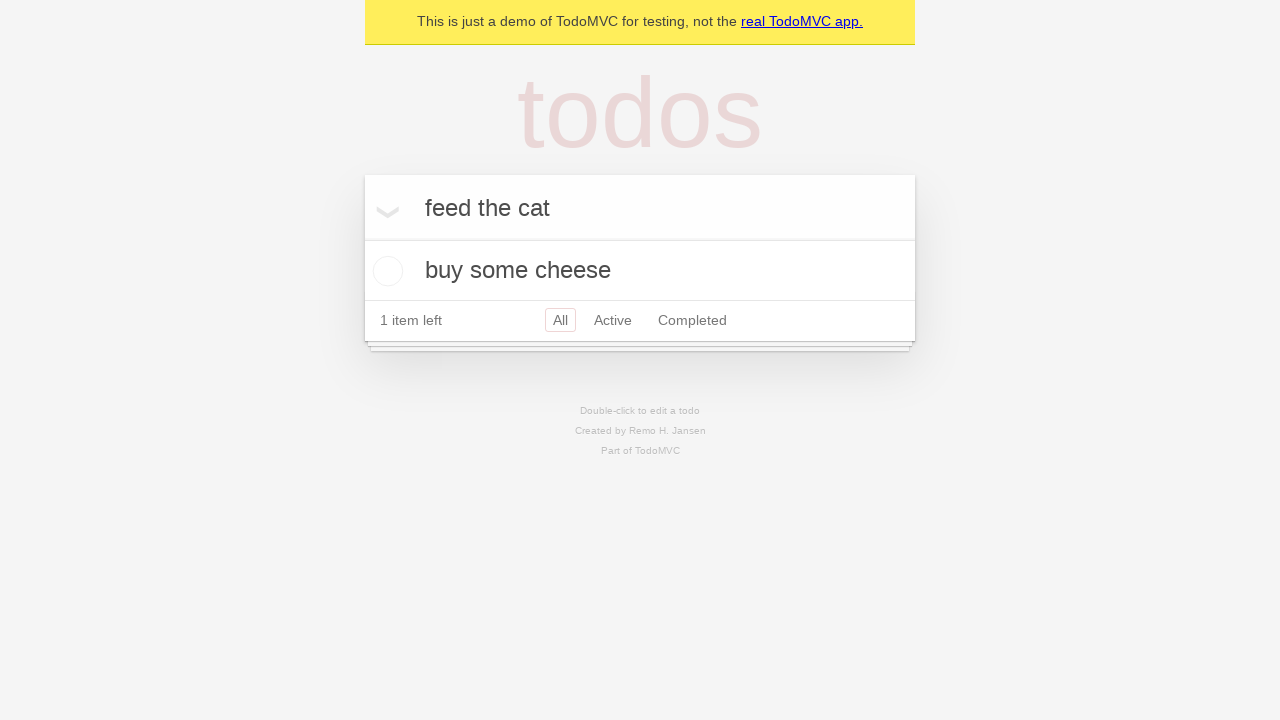

Pressed Enter to create second todo item on internal:attr=[placeholder="What needs to be done?"i]
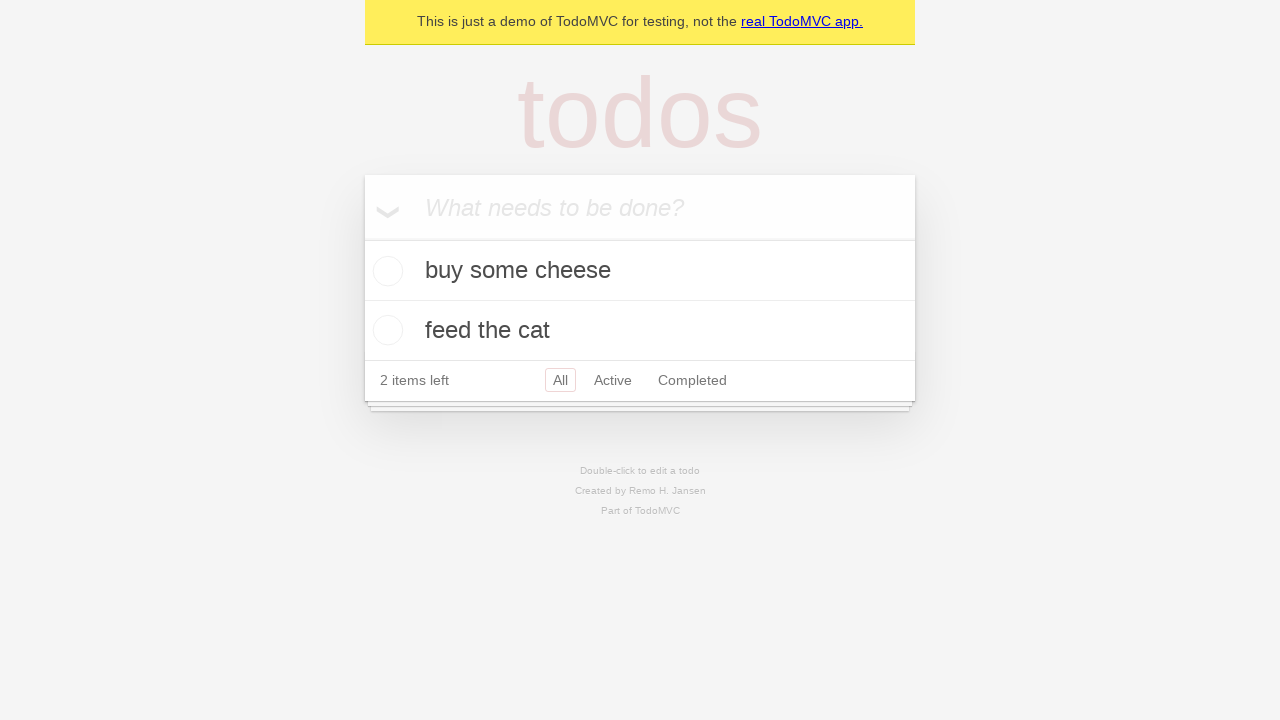

Filled todo input with 'book a doctors appointment' on internal:attr=[placeholder="What needs to be done?"i]
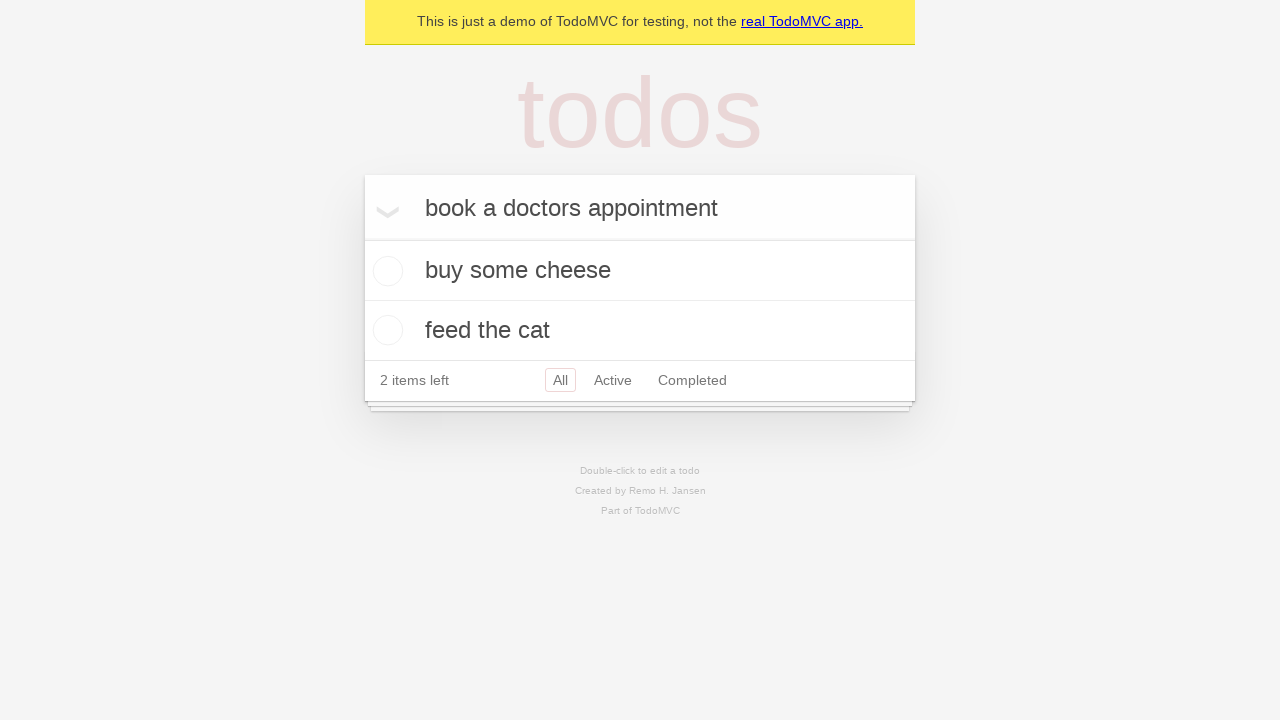

Pressed Enter to create third todo item on internal:attr=[placeholder="What needs to be done?"i]
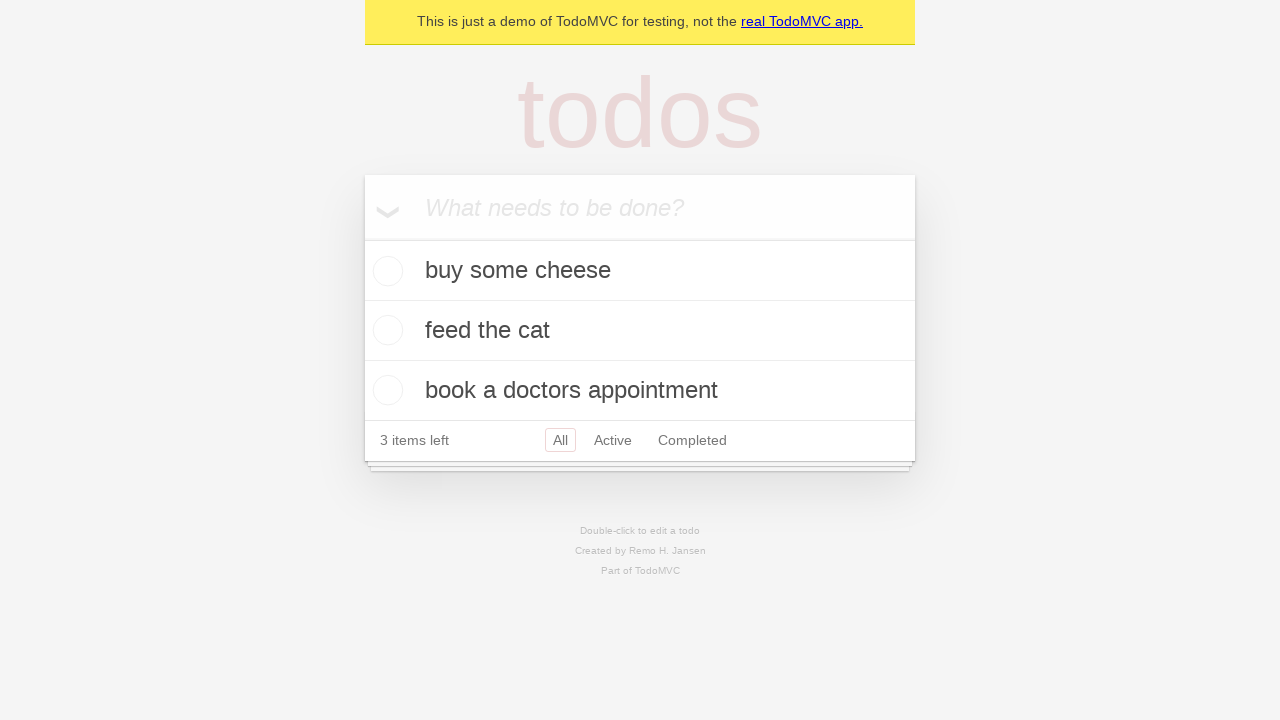

Verified that 3 items left counter is visible
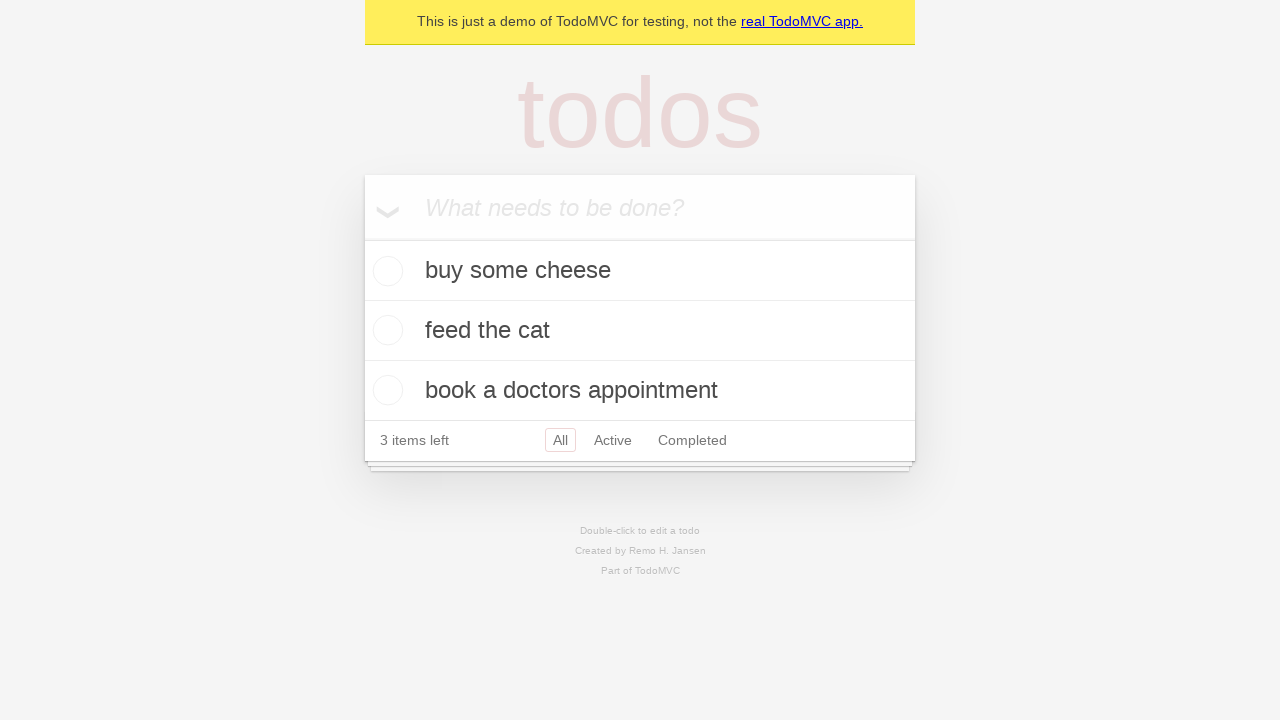

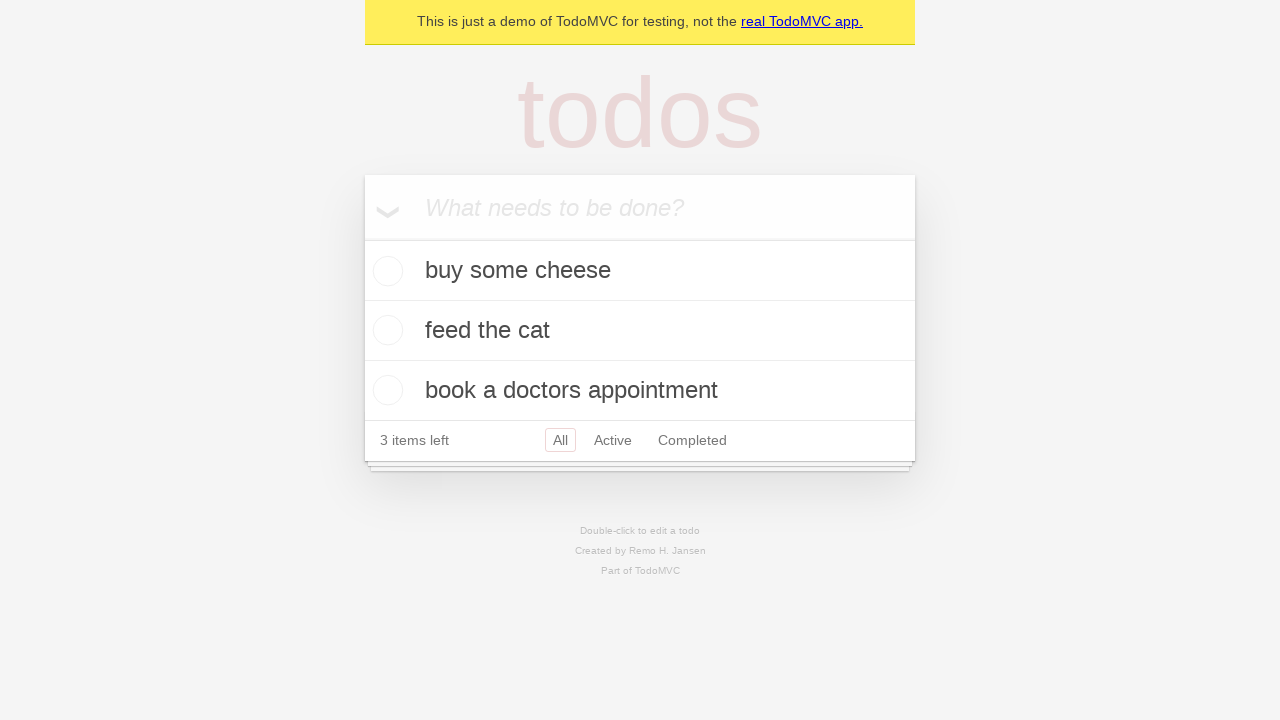